Tests form submission by filling multiple fields, leaving zip code empty, and verifying field validation colors after submission

Starting URL: https://bonigarcia.dev/selenium-webdriver-java/data-types.html

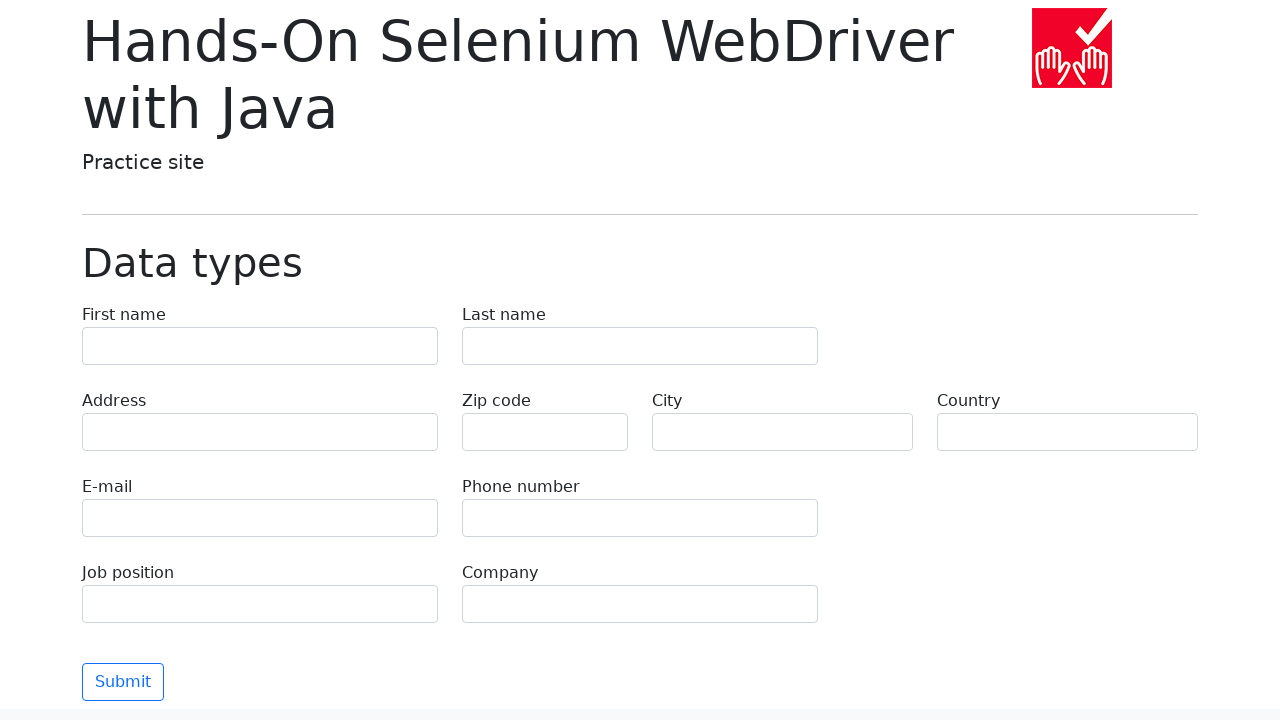

Filled first name field with 'Иван' on input[name='first-name']
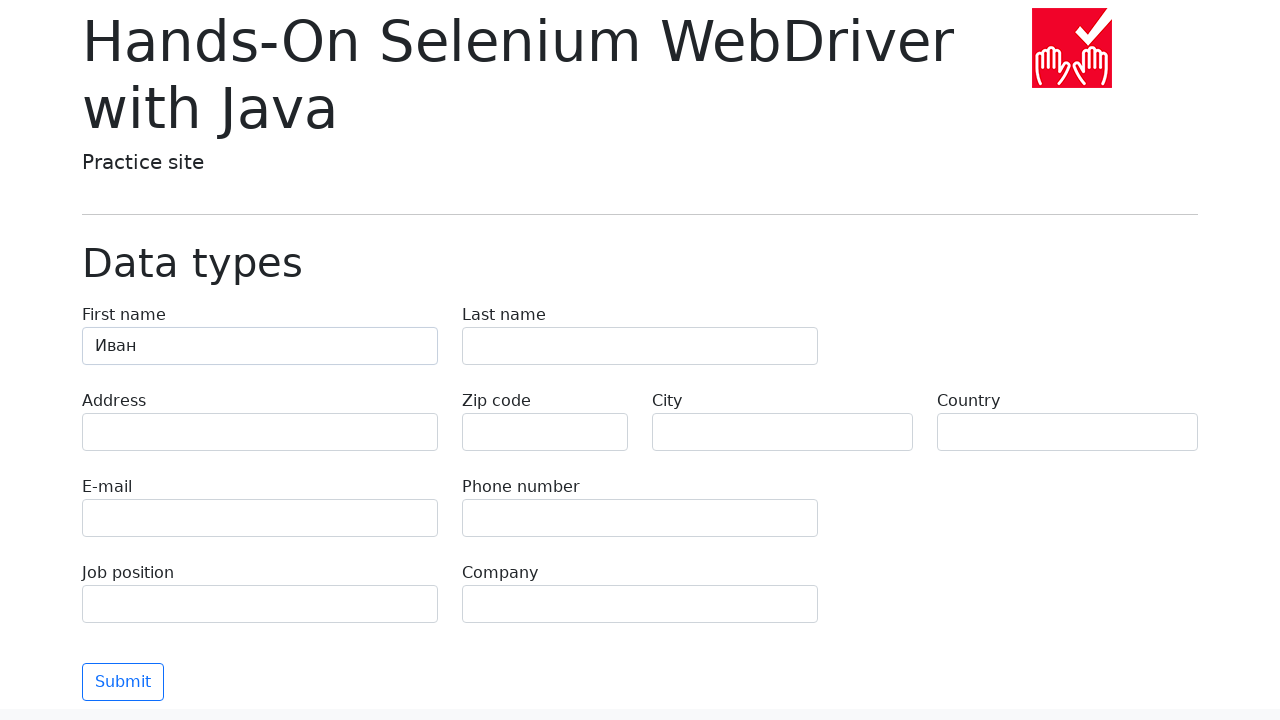

Filled last name field with 'Петров' on input[name='last-name']
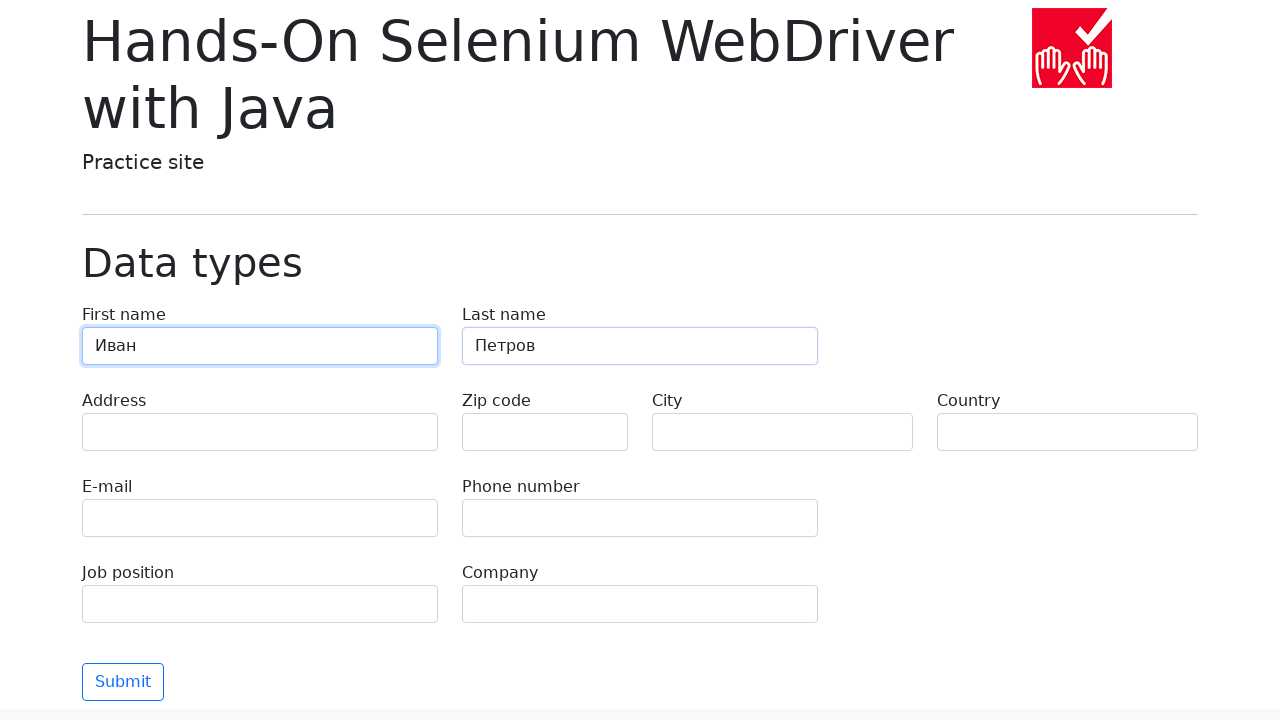

Filled address field with 'Ленина, 55-3' on input[name='address']
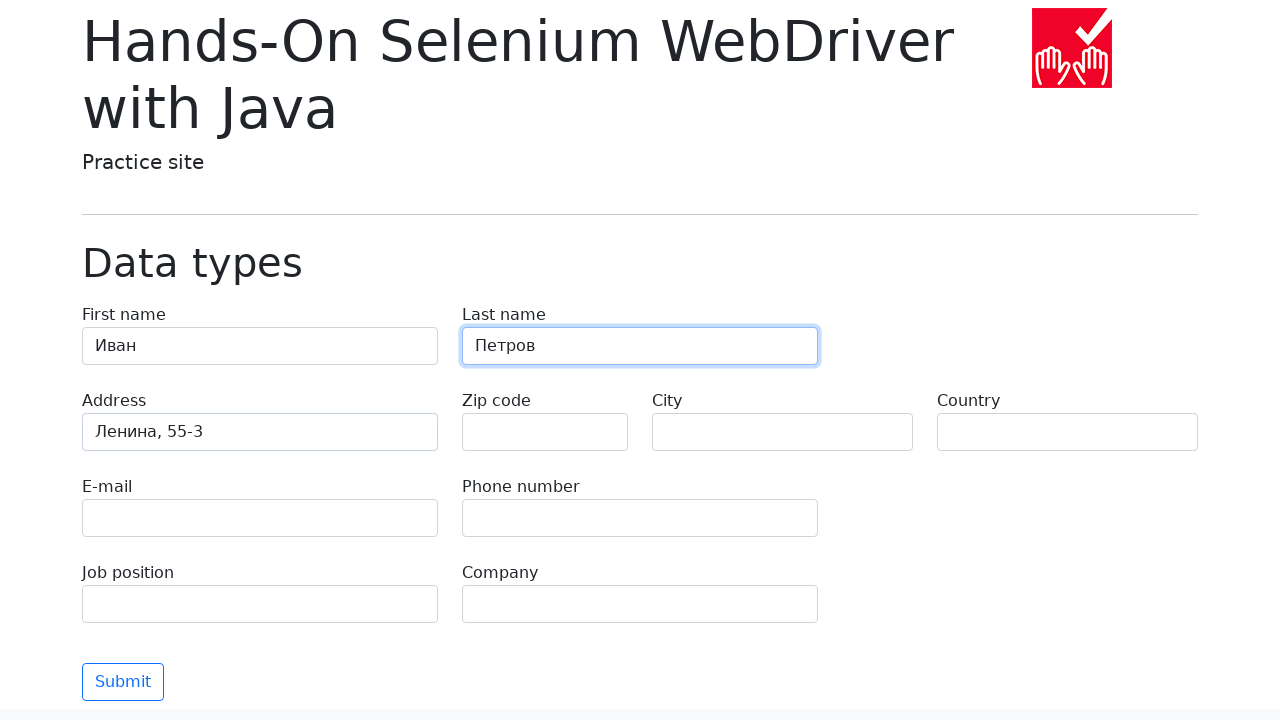

Filled email field with 'test@skypro.com' on input[name='e-mail']
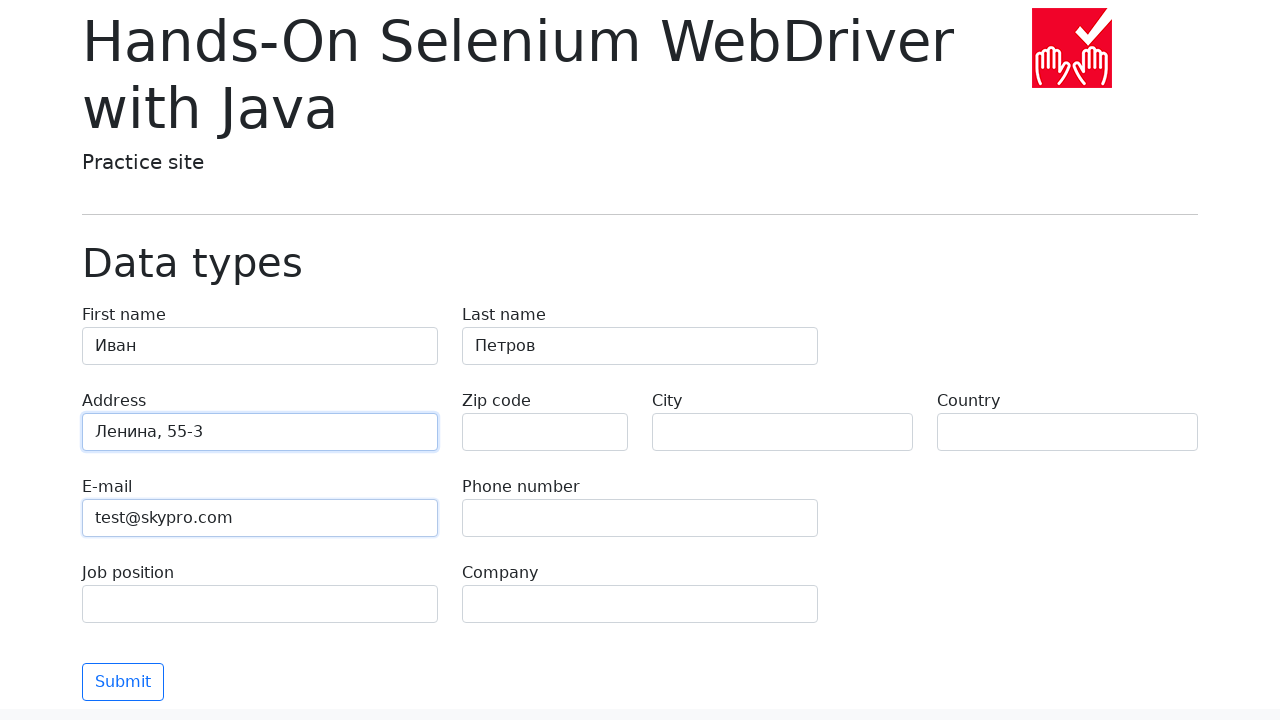

Filled phone field with '+7985899998787' on input[name='phone']
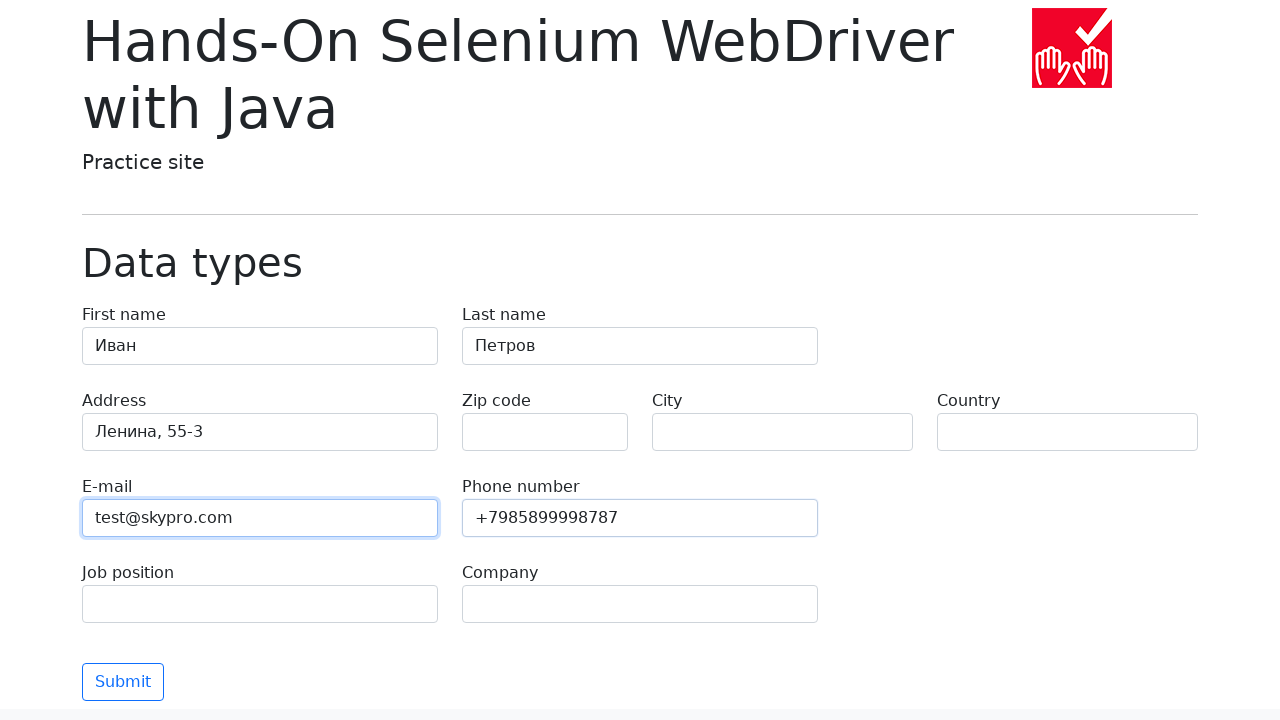

Left zip code field empty for validation testing on input[name='zip-code']
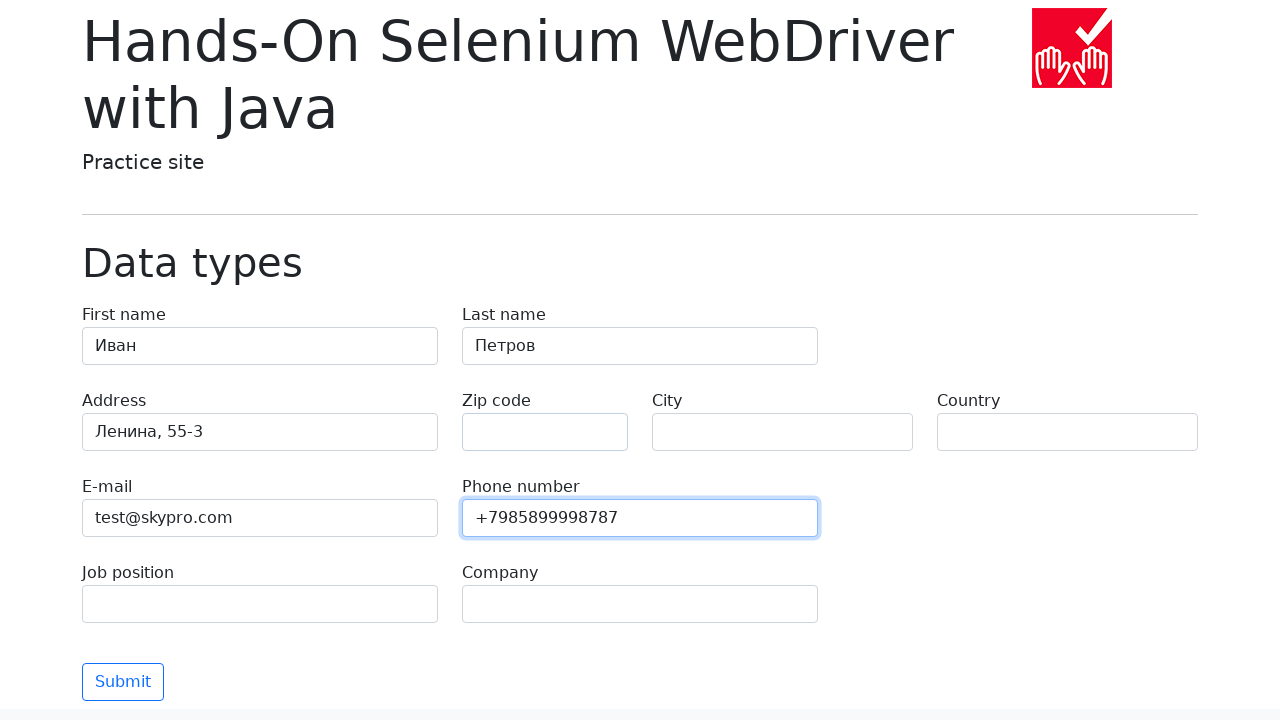

Filled city field with 'Москва' on input[name='city']
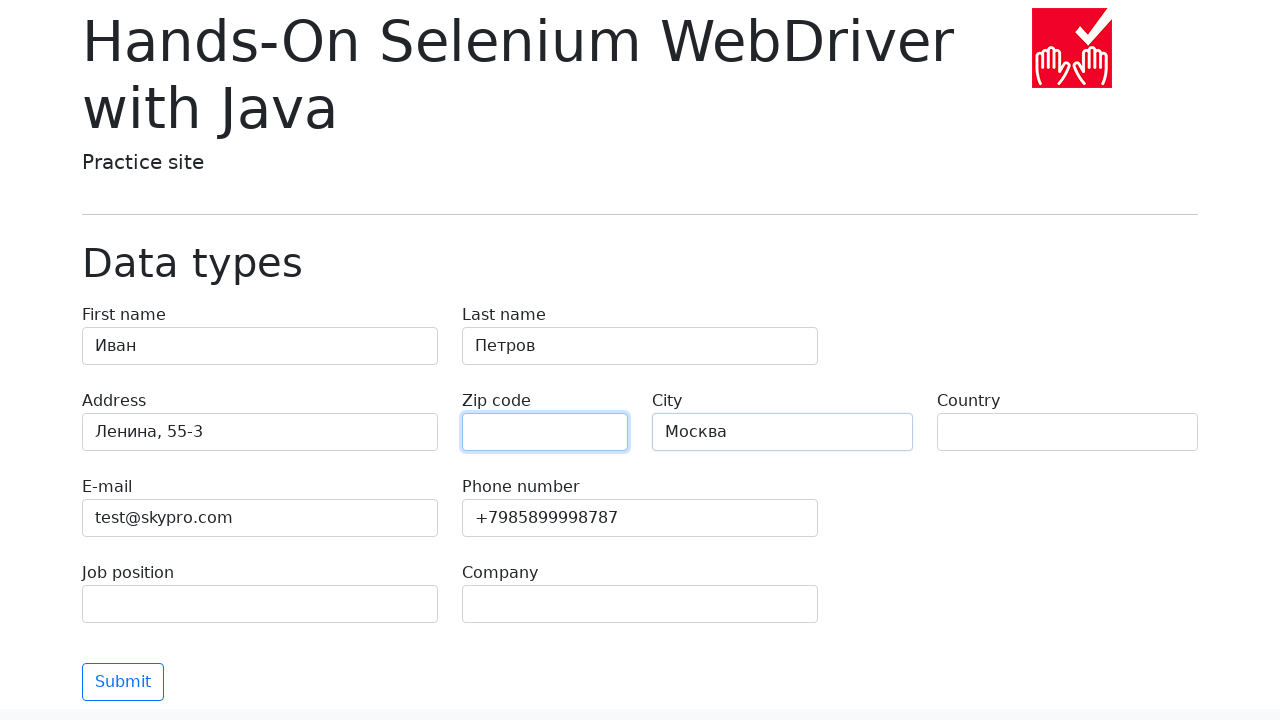

Filled country field with 'Россия' on input[name='country']
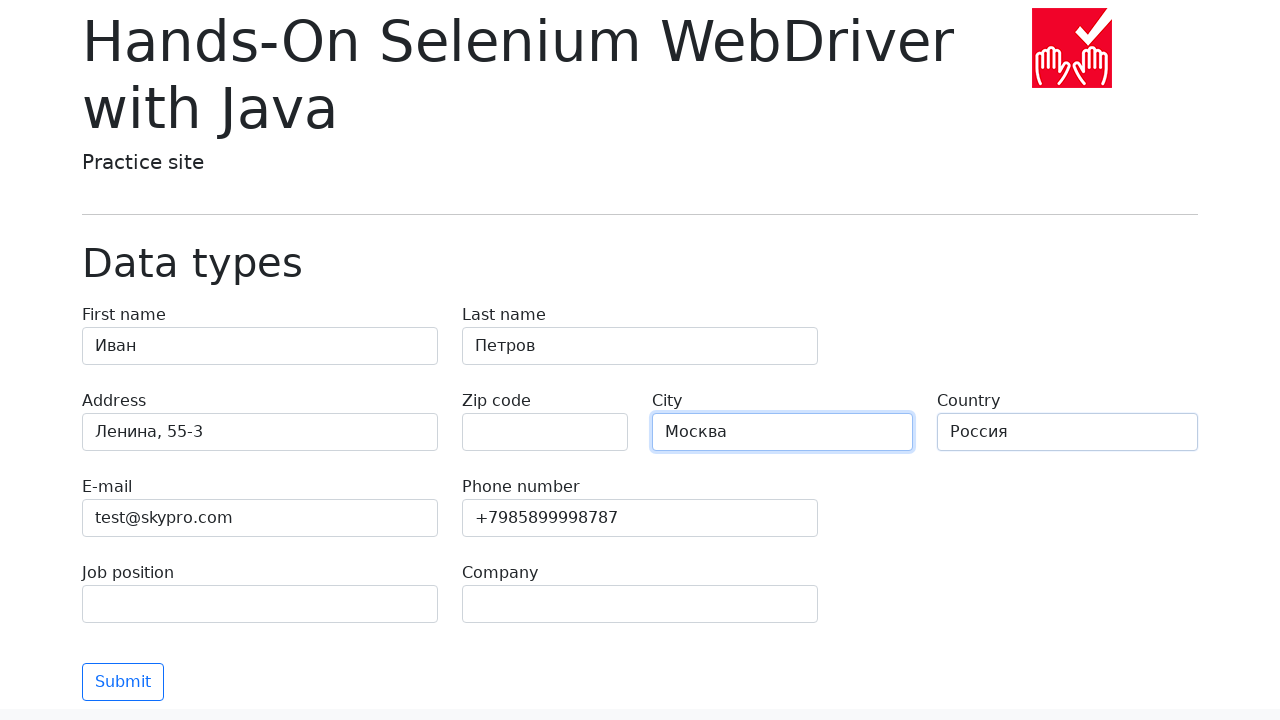

Filled job position field with 'QA' on input[name='job-position']
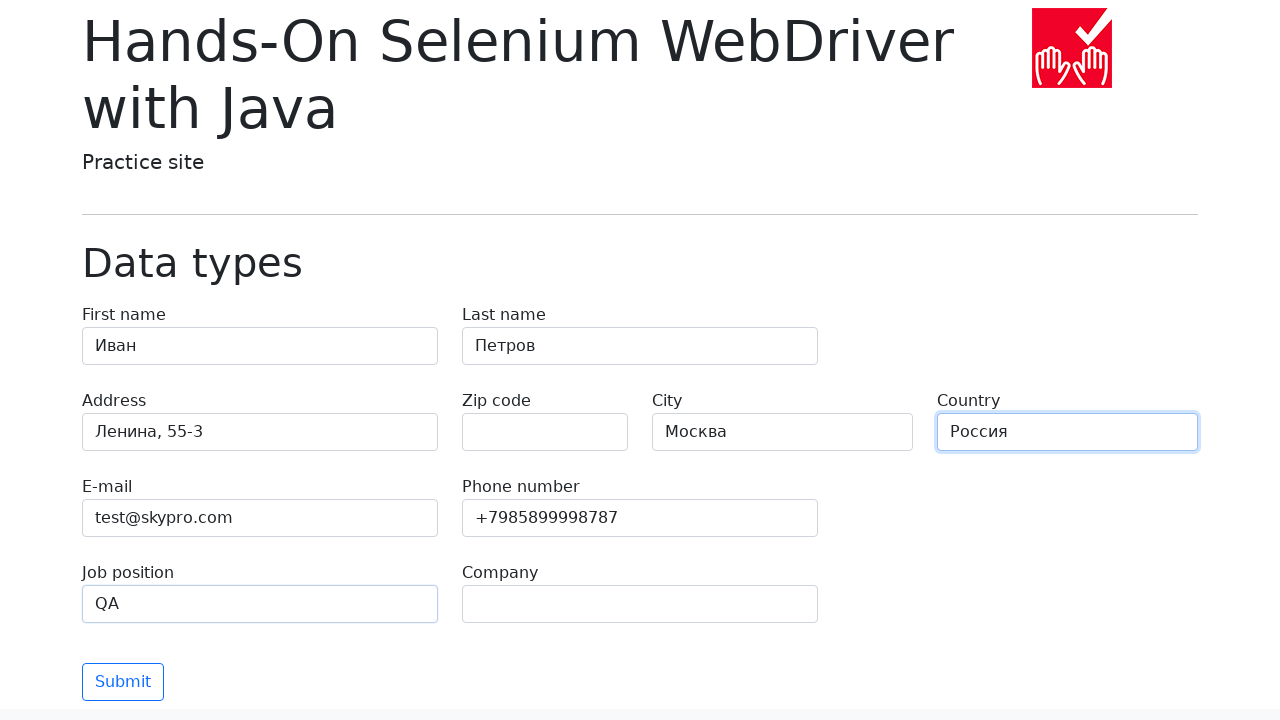

Filled company field with 'SkyPro' on input[name='company']
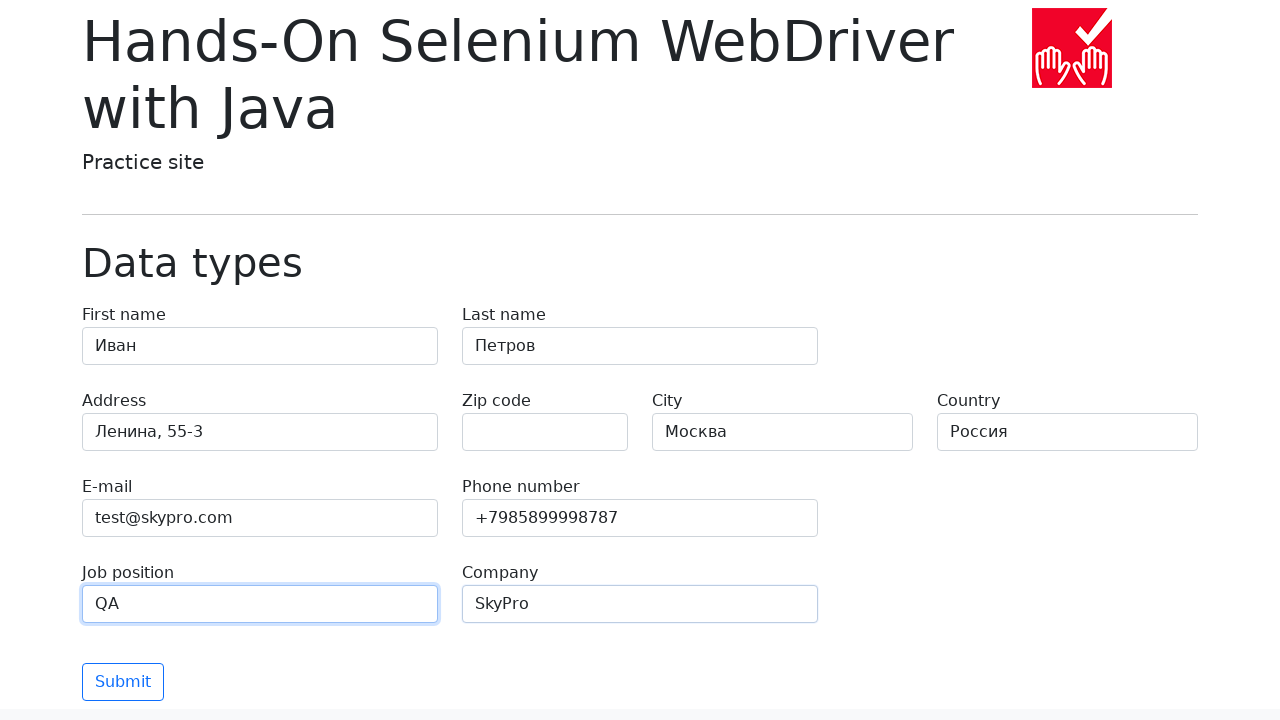

Clicked submit button to submit form at (123, 682) on button[type='submit']
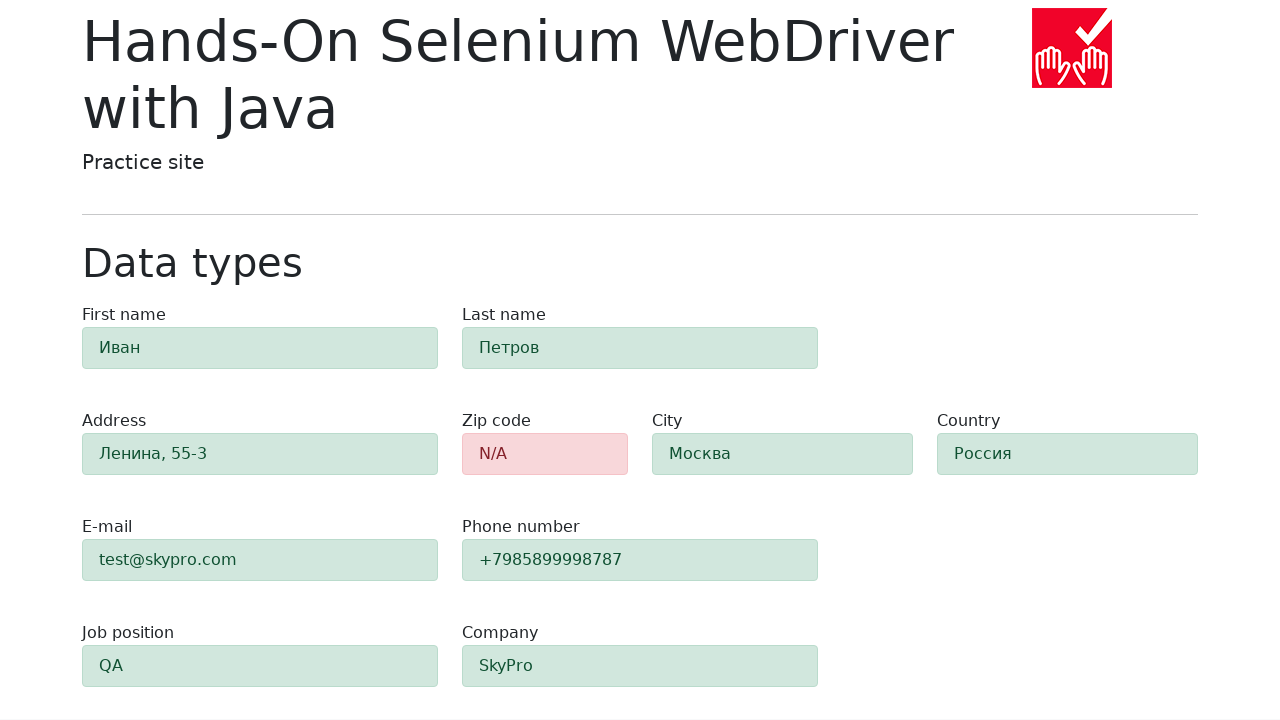

Validation results appeared on page
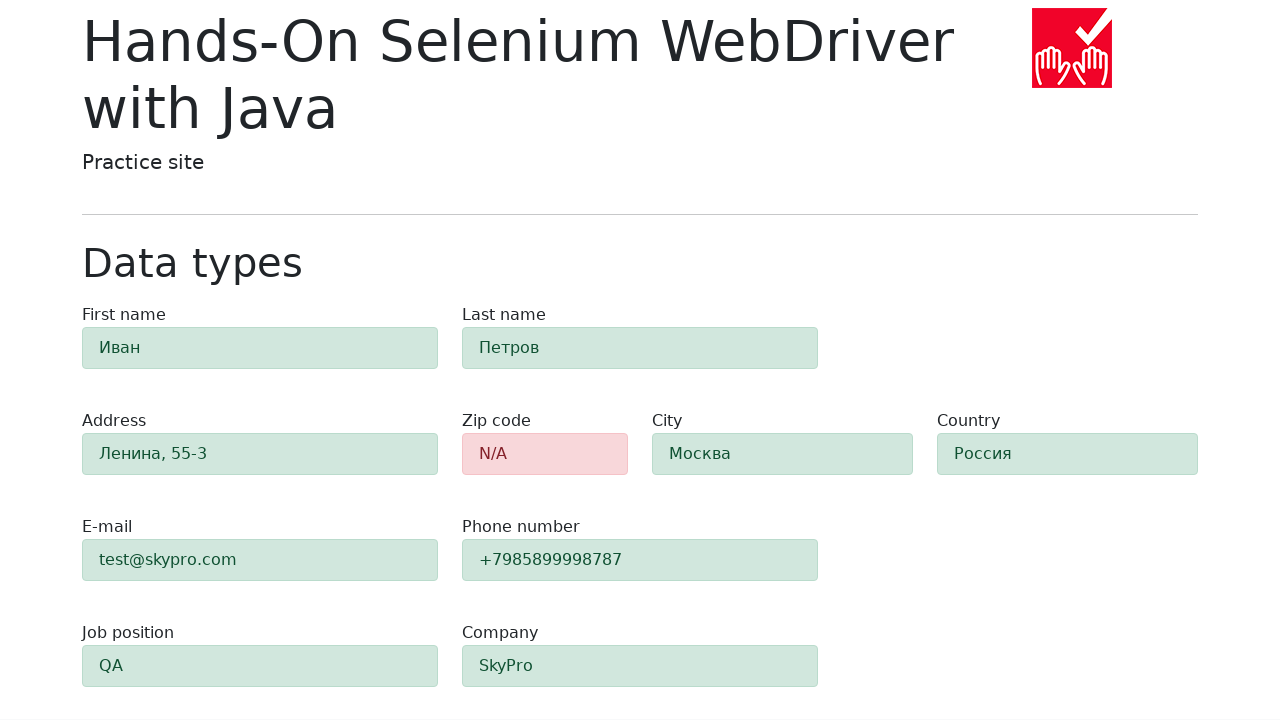

Verified zip code field has red border (validation error)
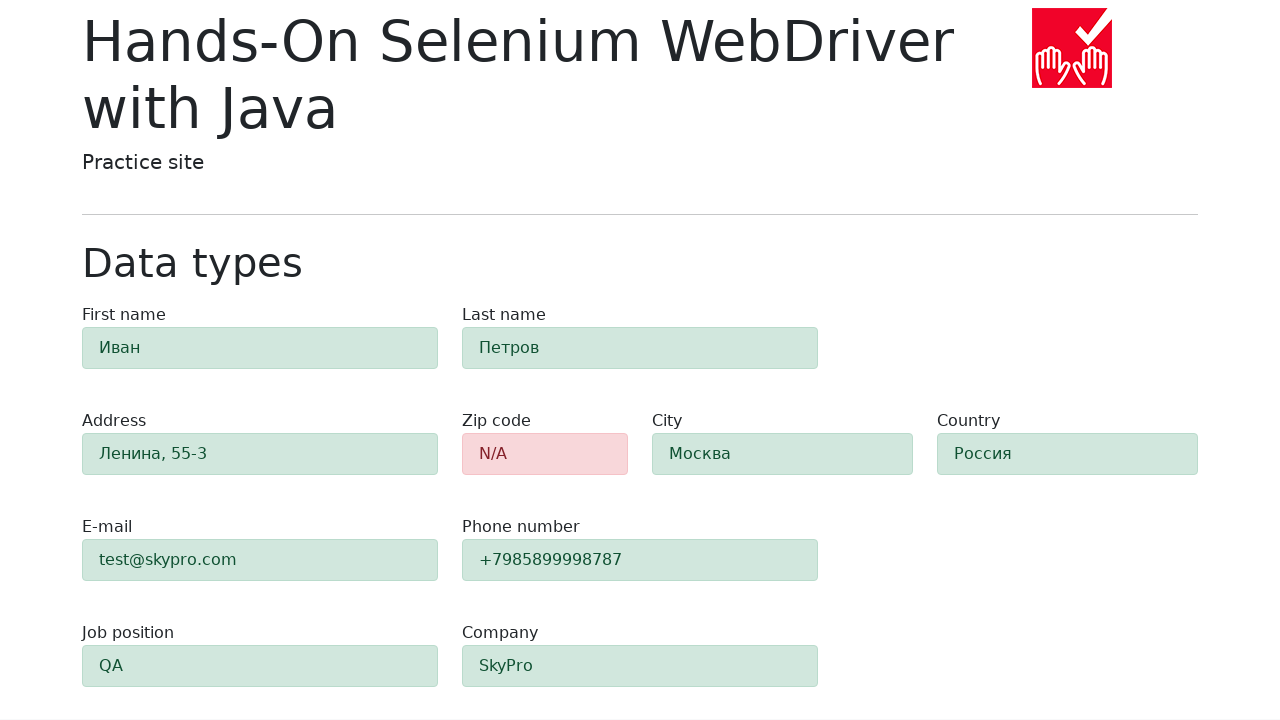

Verified field 'first-name' has green border (validation success)
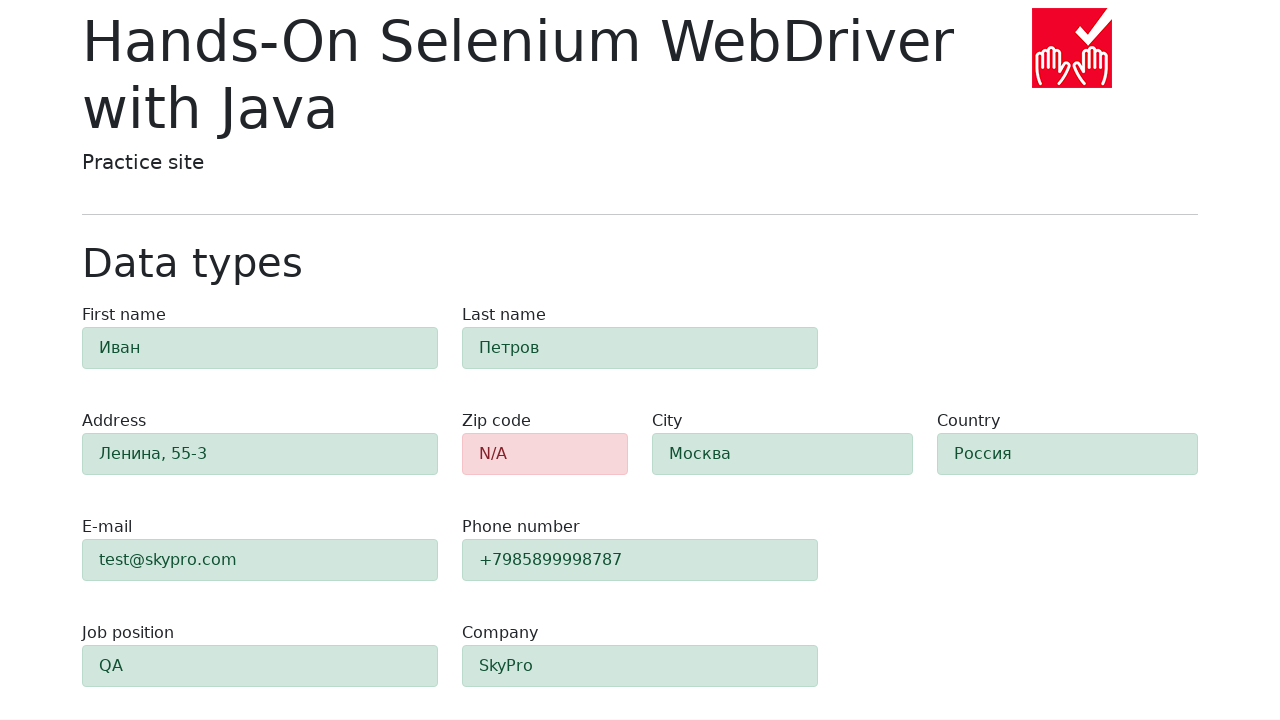

Verified field 'last-name' has green border (validation success)
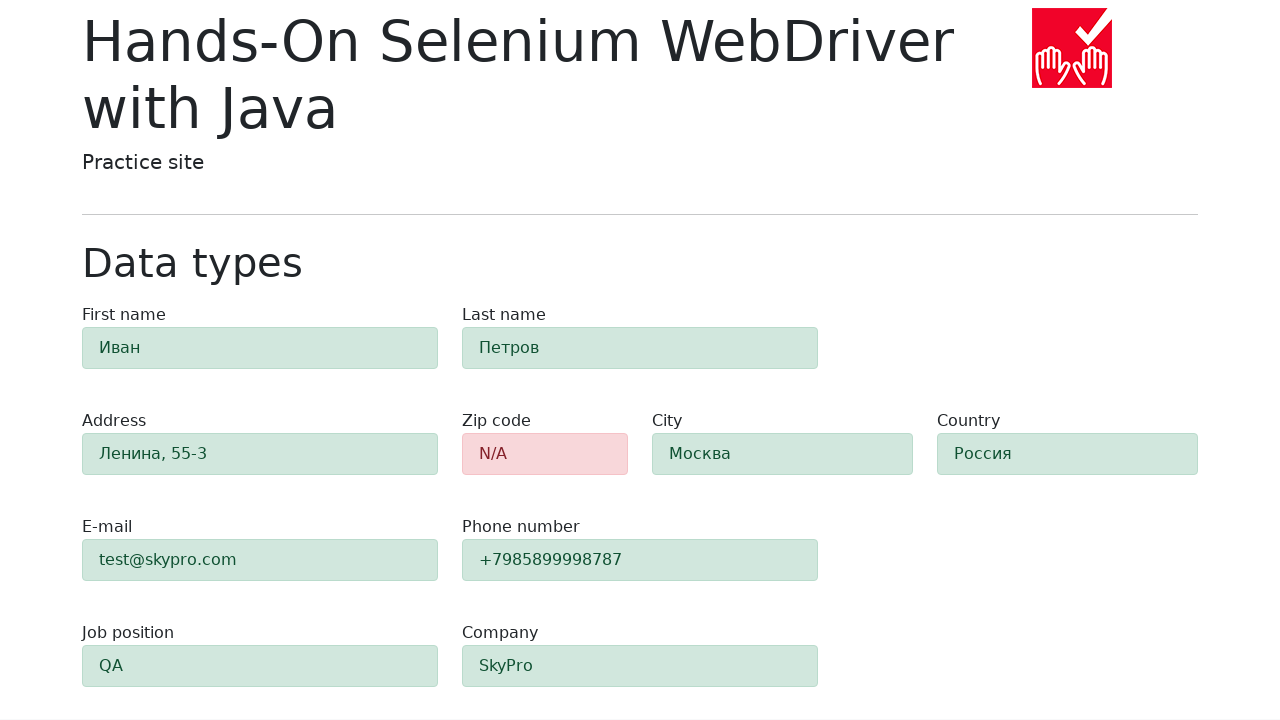

Verified field 'address' has green border (validation success)
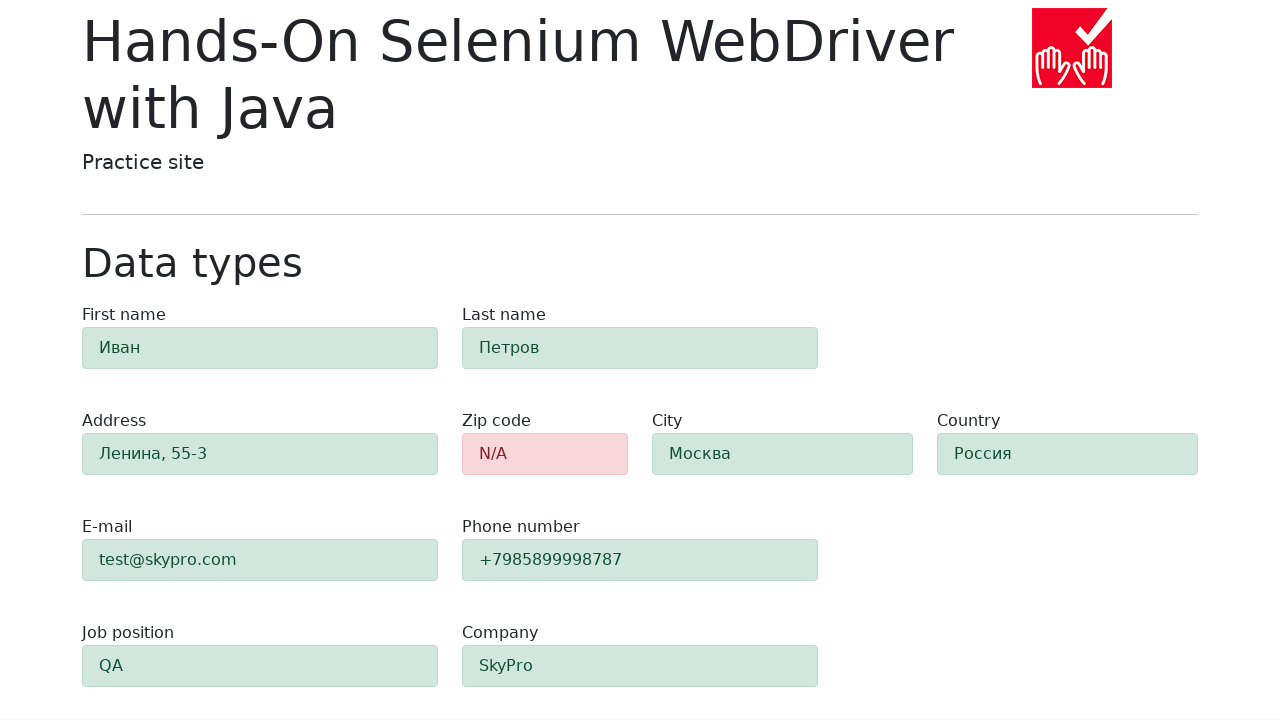

Verified field 'e-mail' has green border (validation success)
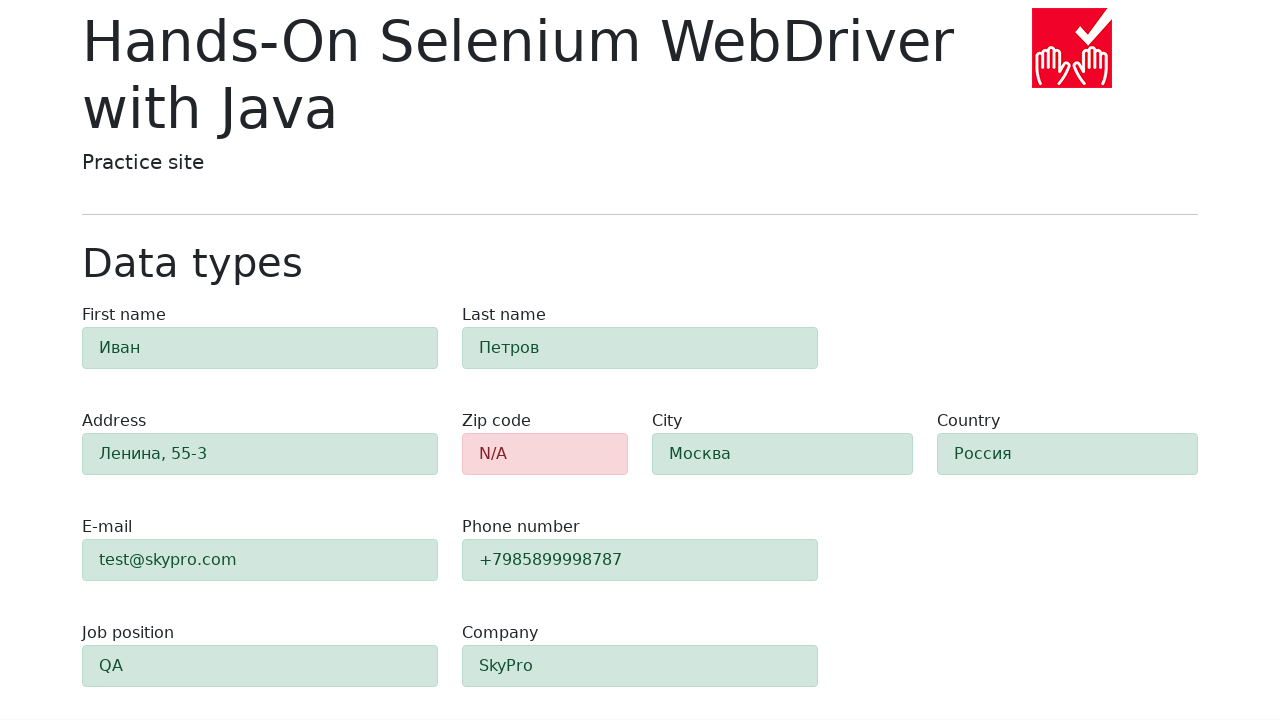

Verified field 'phone' has green border (validation success)
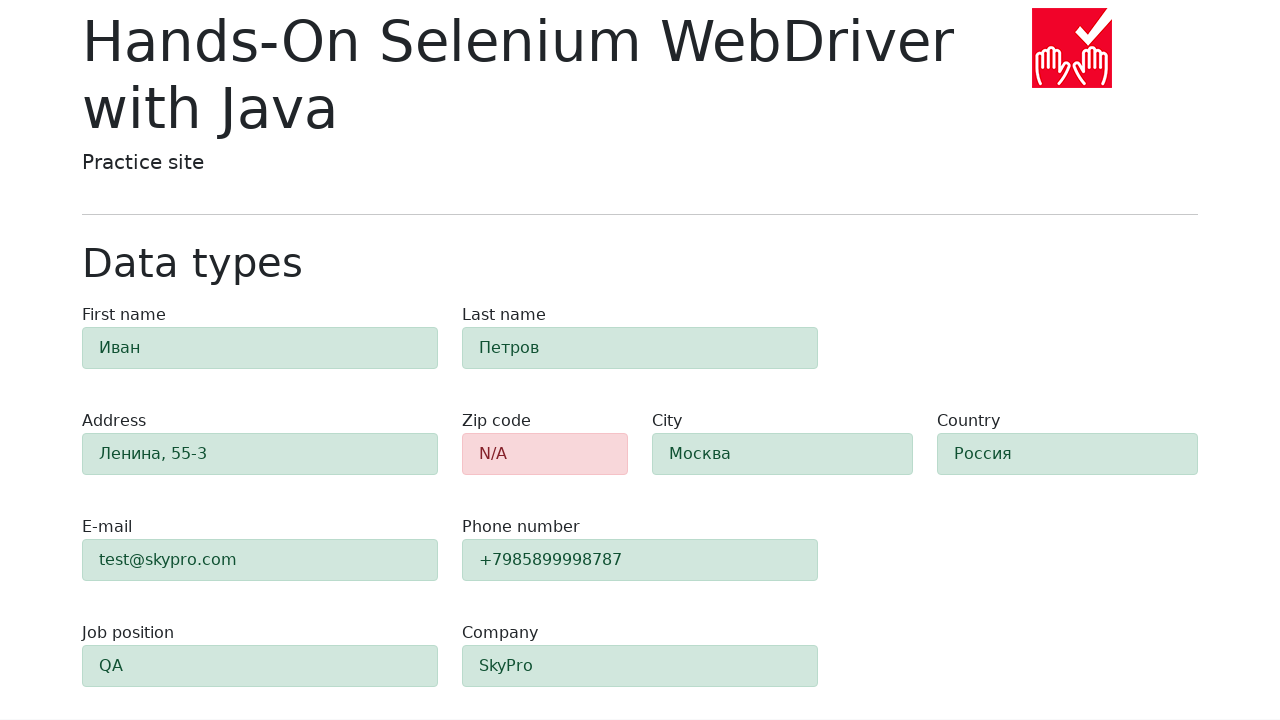

Verified field 'city' has green border (validation success)
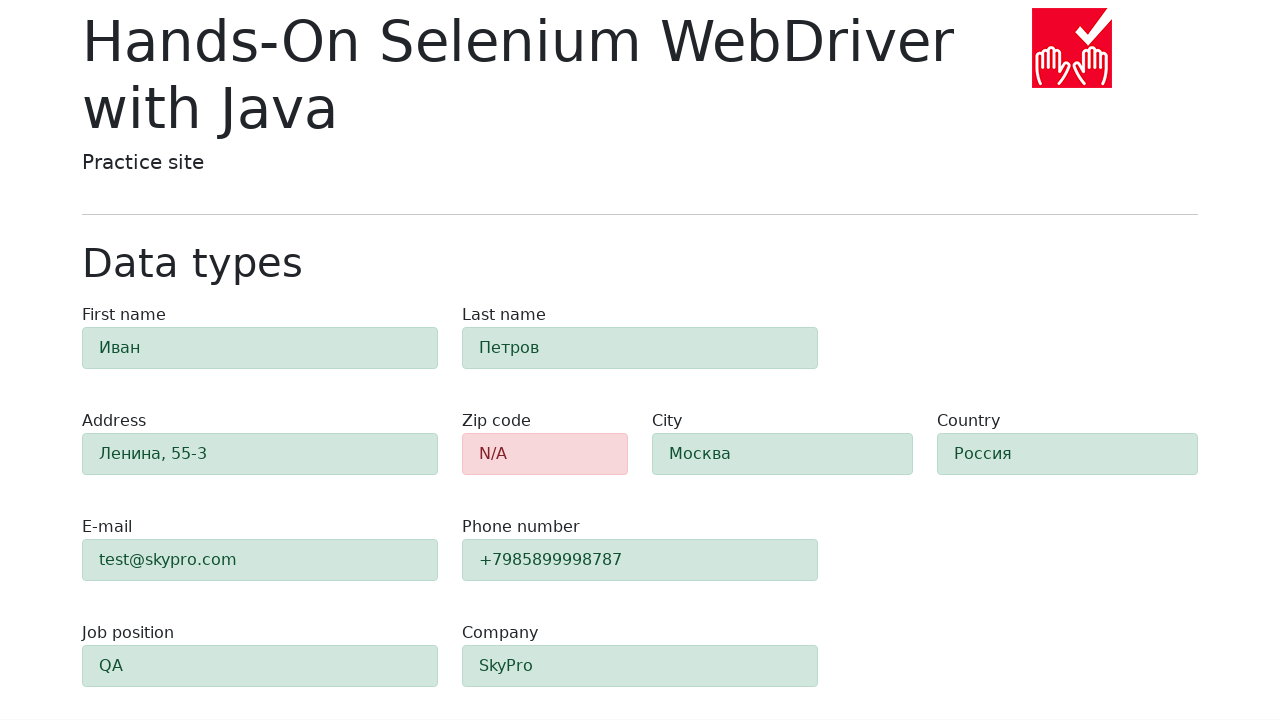

Verified field 'country' has green border (validation success)
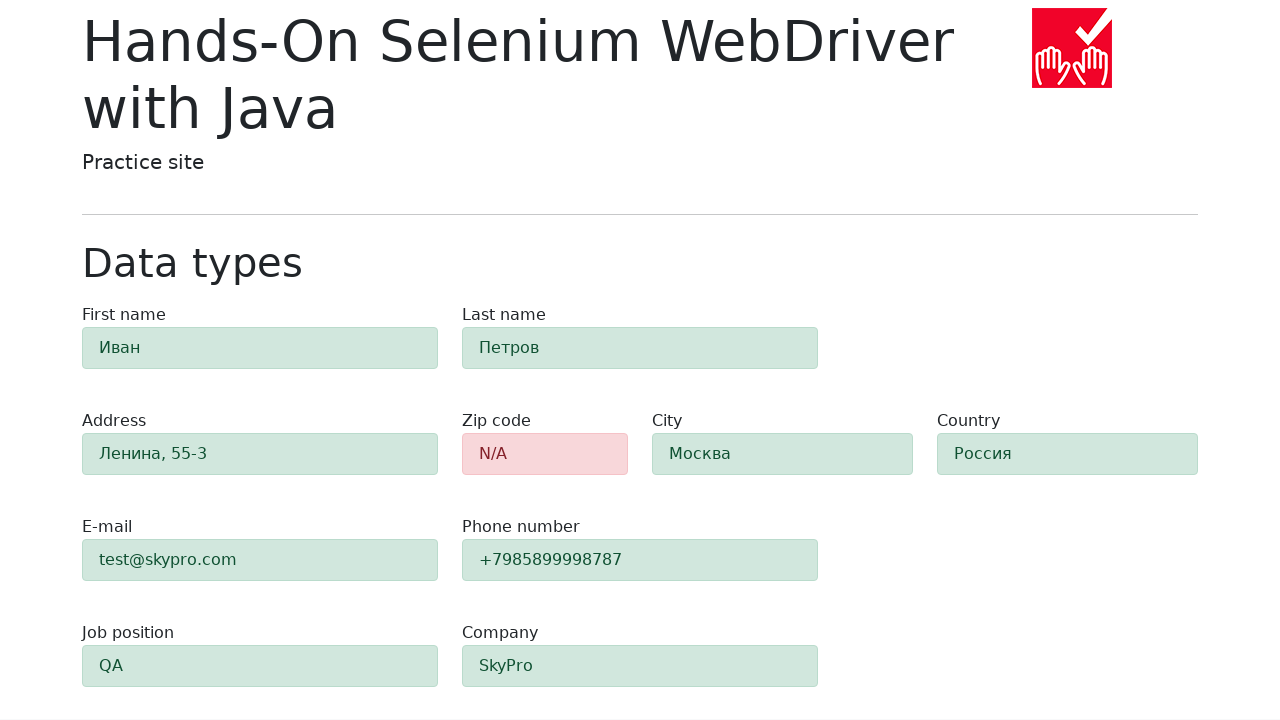

Verified field 'job-position' has green border (validation success)
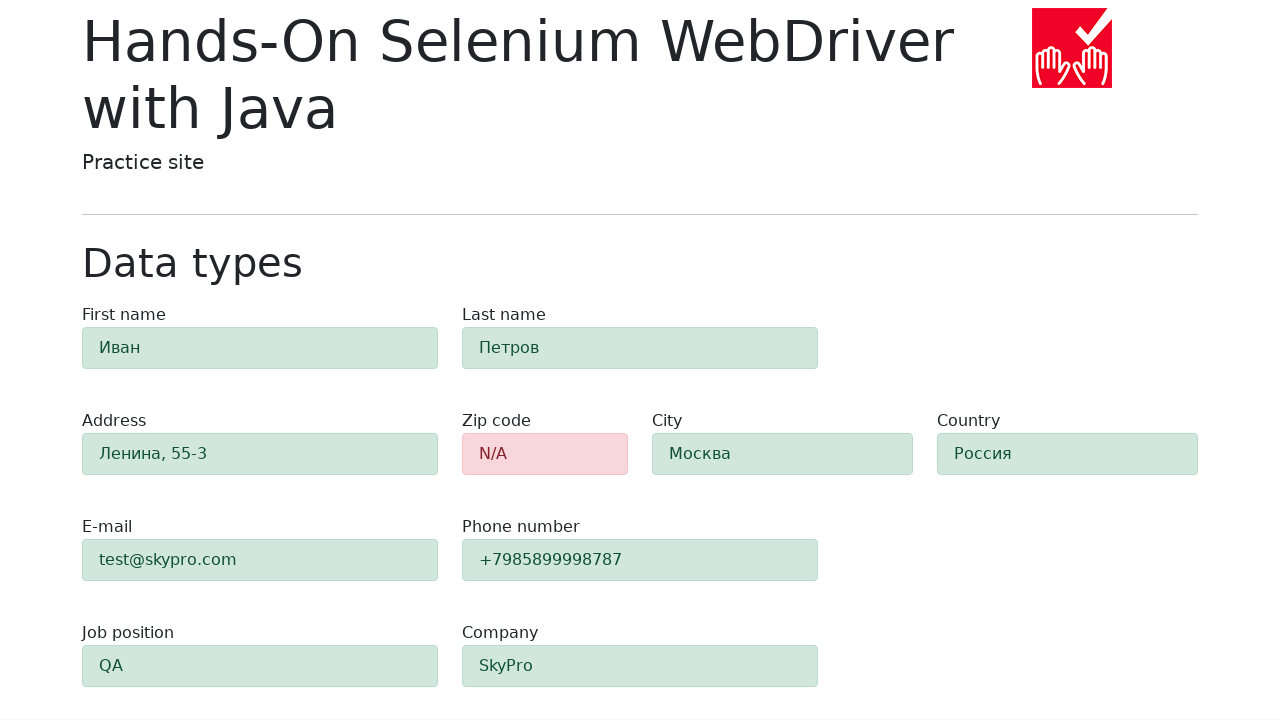

Verified field 'company' has green border (validation success)
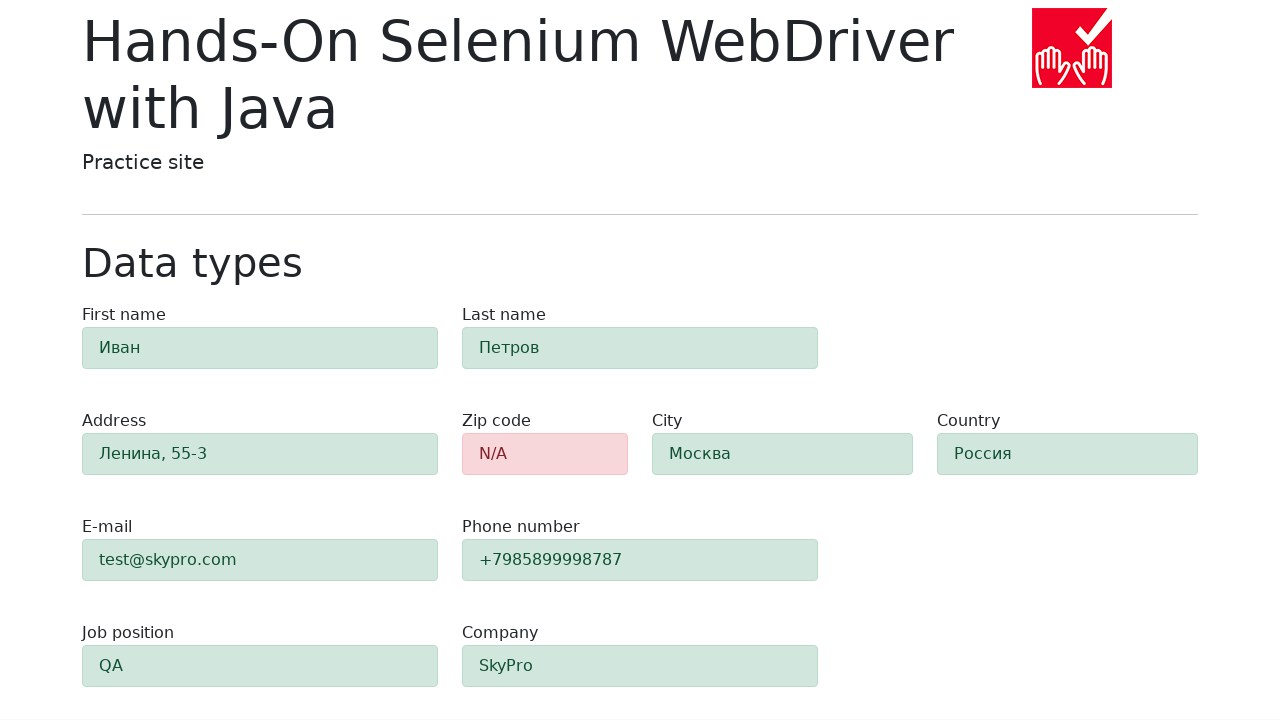

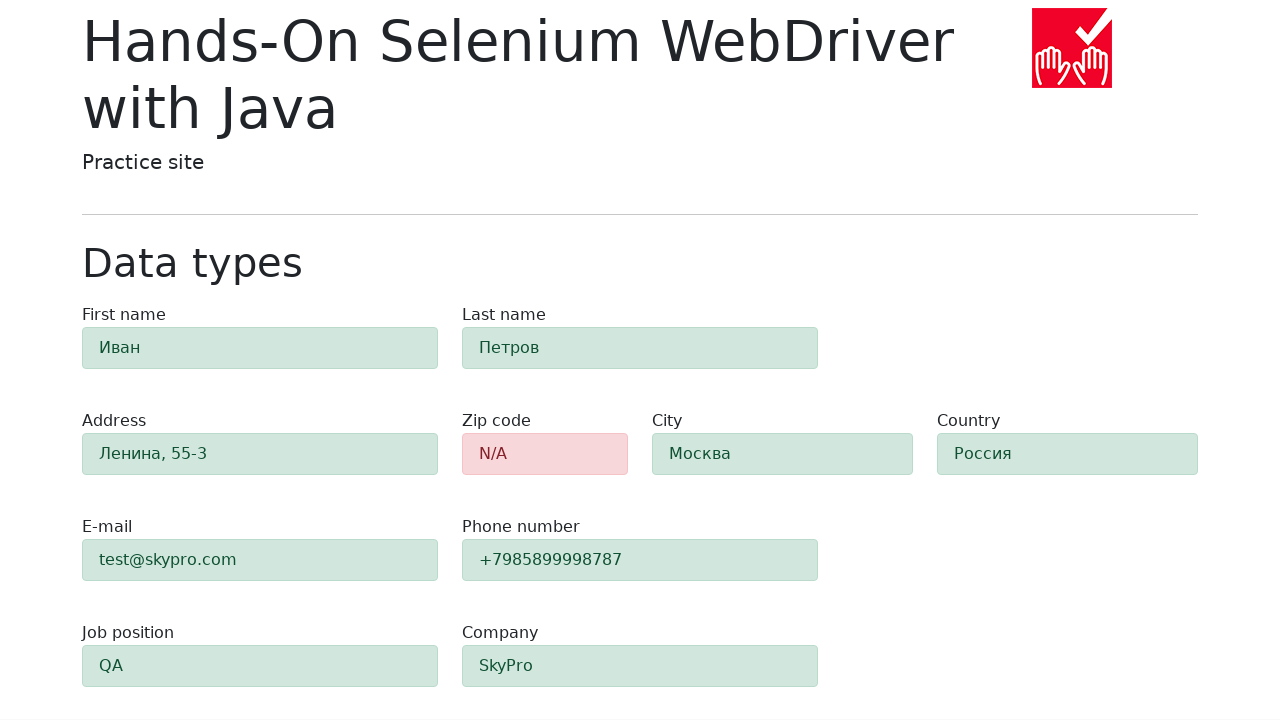